Solves a math captcha by extracting a value from an element attribute, calculating the result, and submitting the form with checkbox selections

Starting URL: http://suninjuly.github.io/get_attribute.html

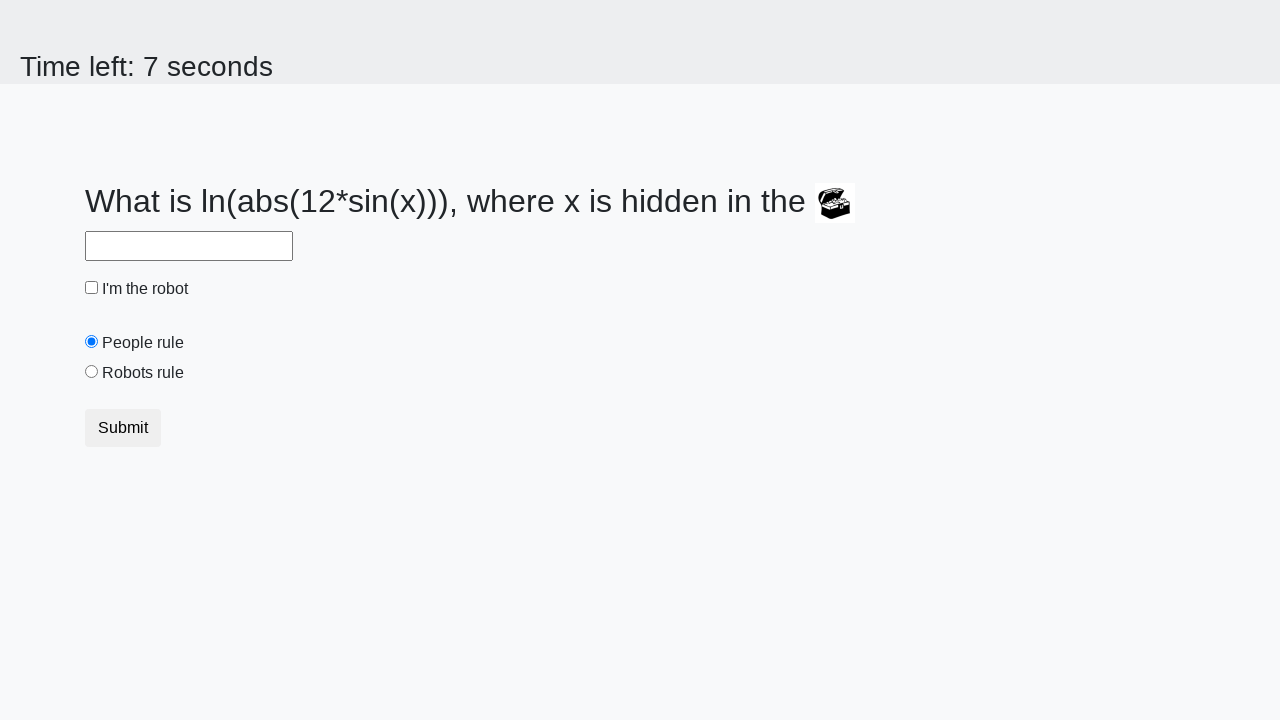

Located treasure element
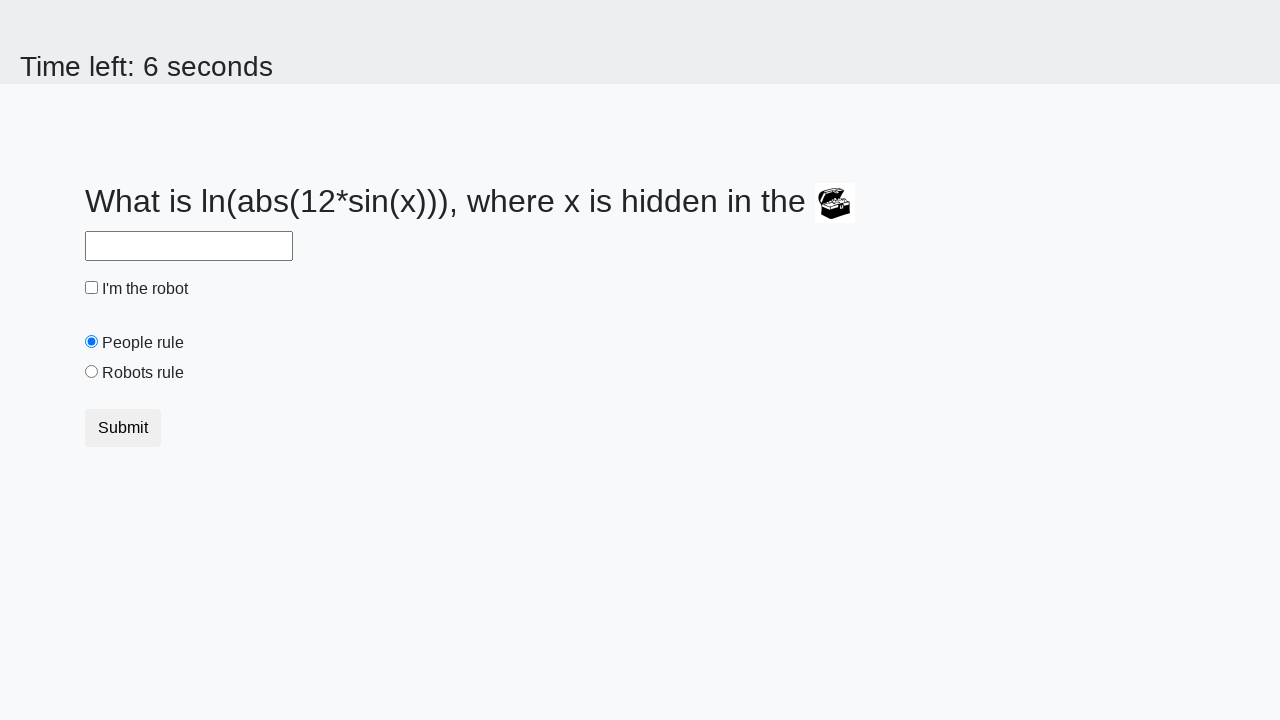

Extracted valuex attribute from treasure element: 91
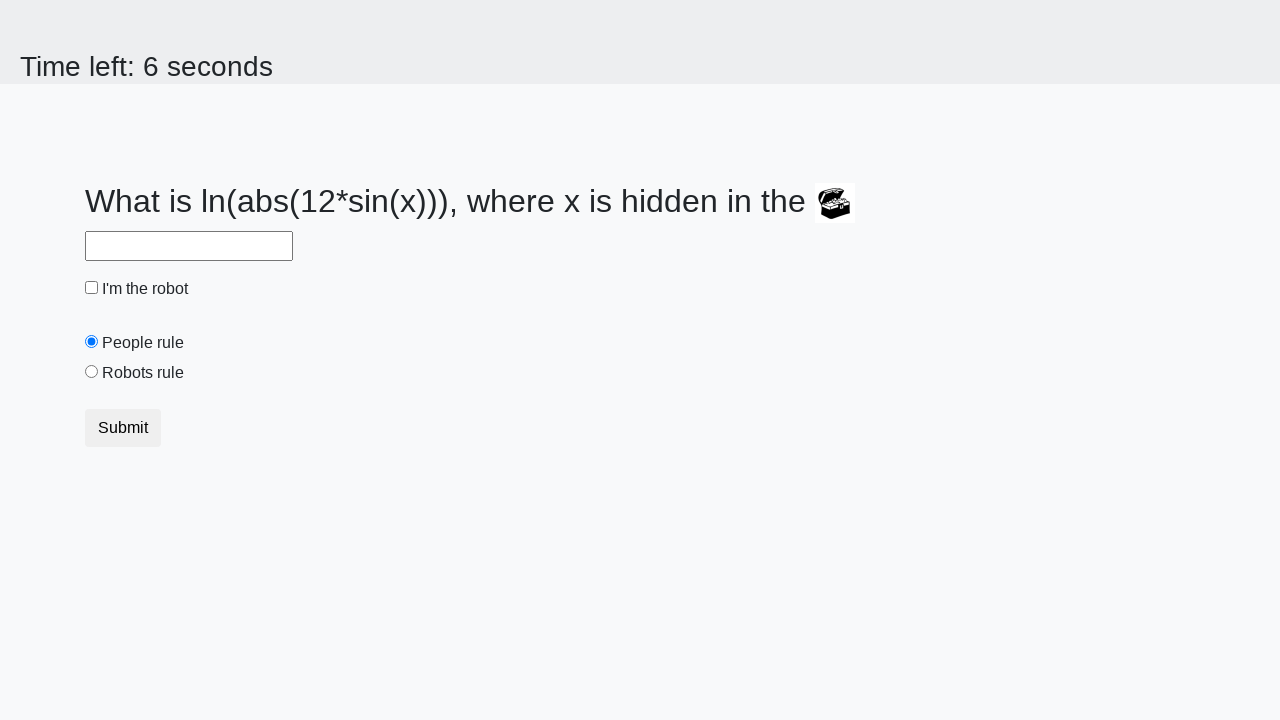

Calculated math captcha result: 0.2404726443090235
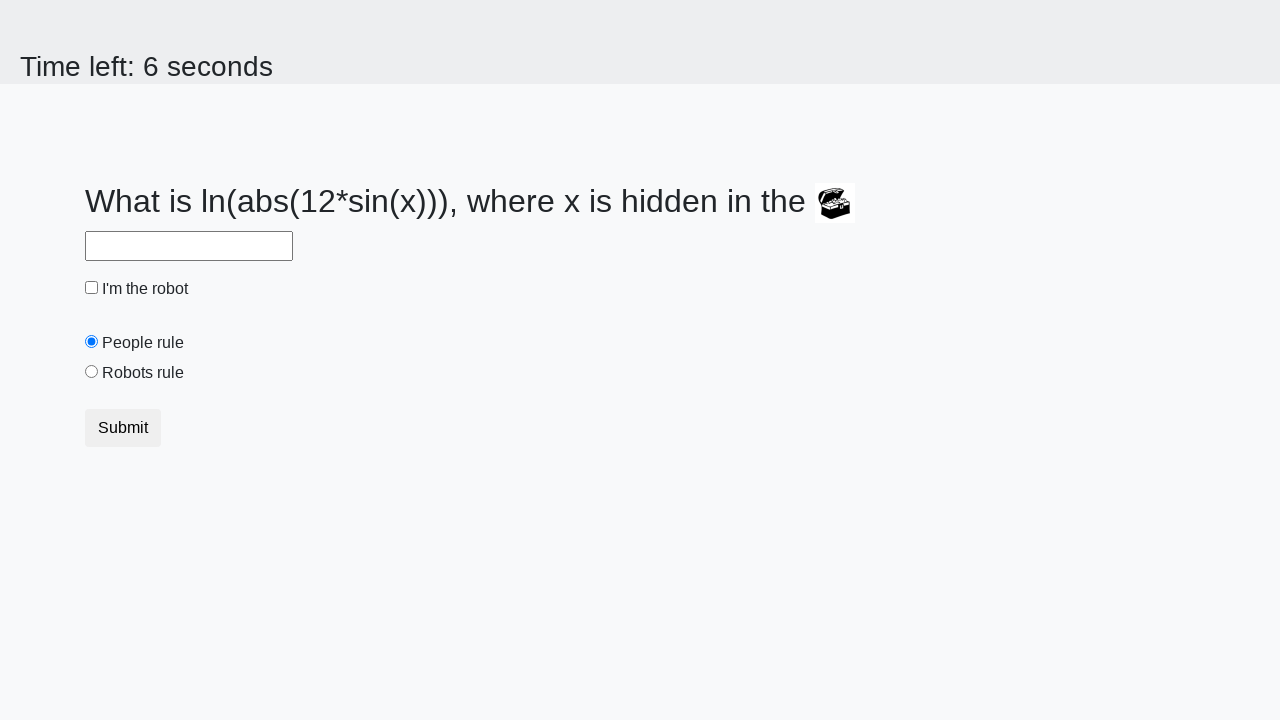

Clicked robot checkbox at (92, 288) on #robotCheckbox
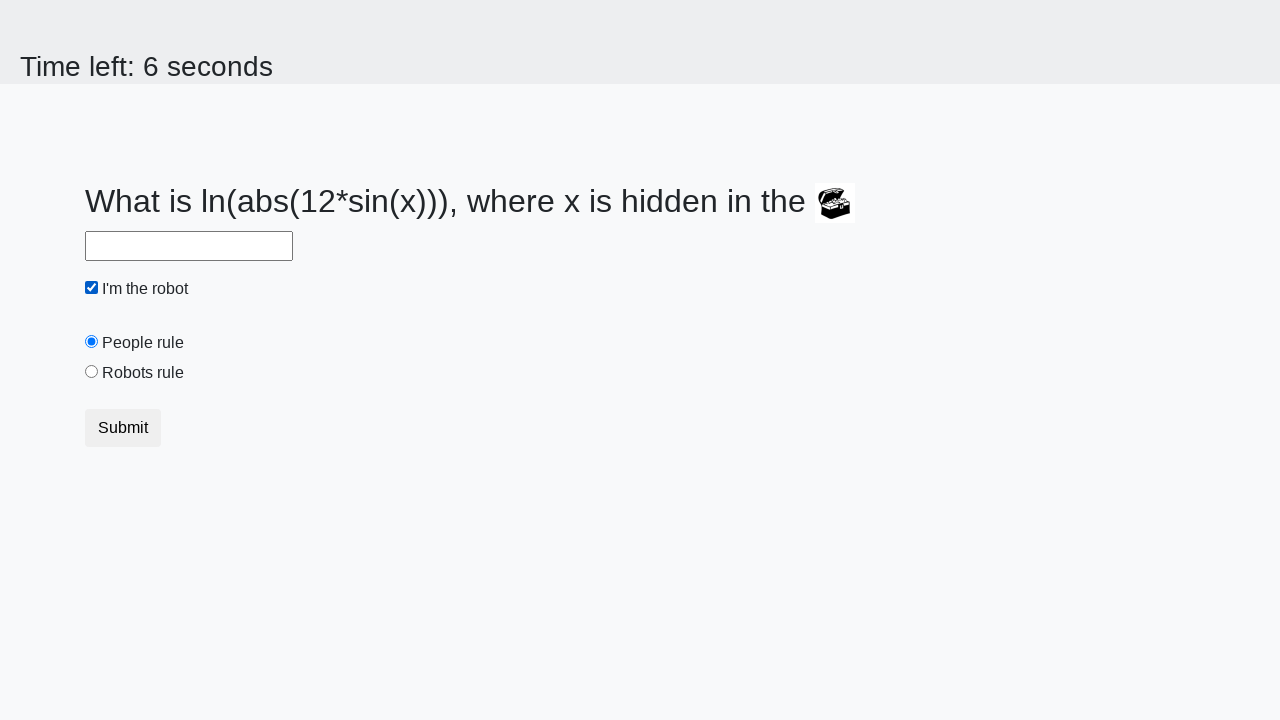

Selected robots rule radio button at (92, 372) on #robotsRule
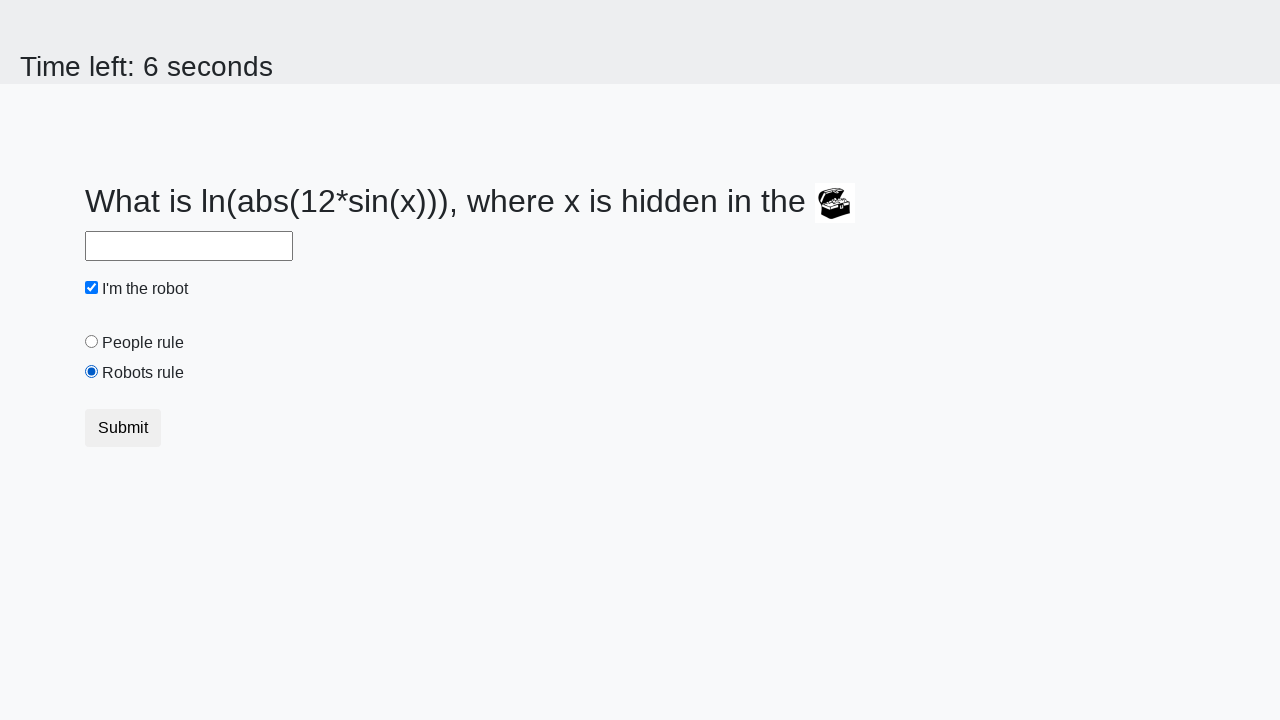

Filled answer field with calculated result: 0.2404726443090235 on #answer
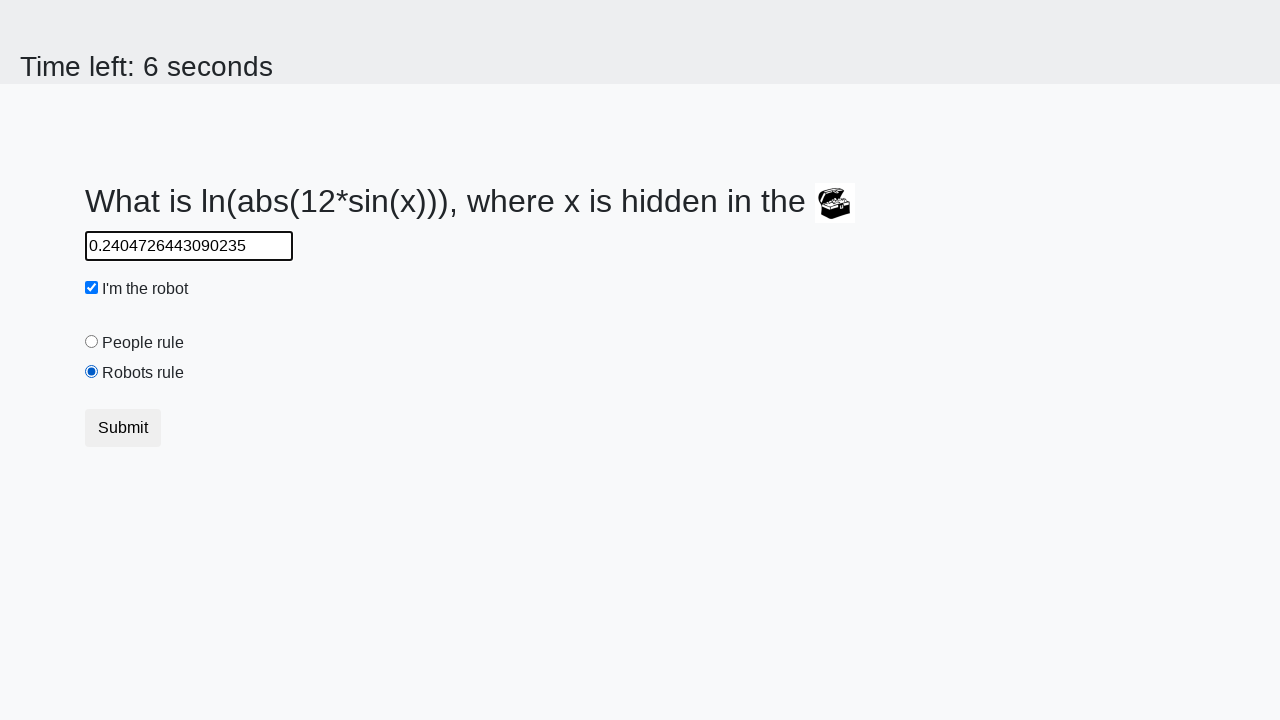

Clicked submit button to submit the form at (123, 428) on button.btn
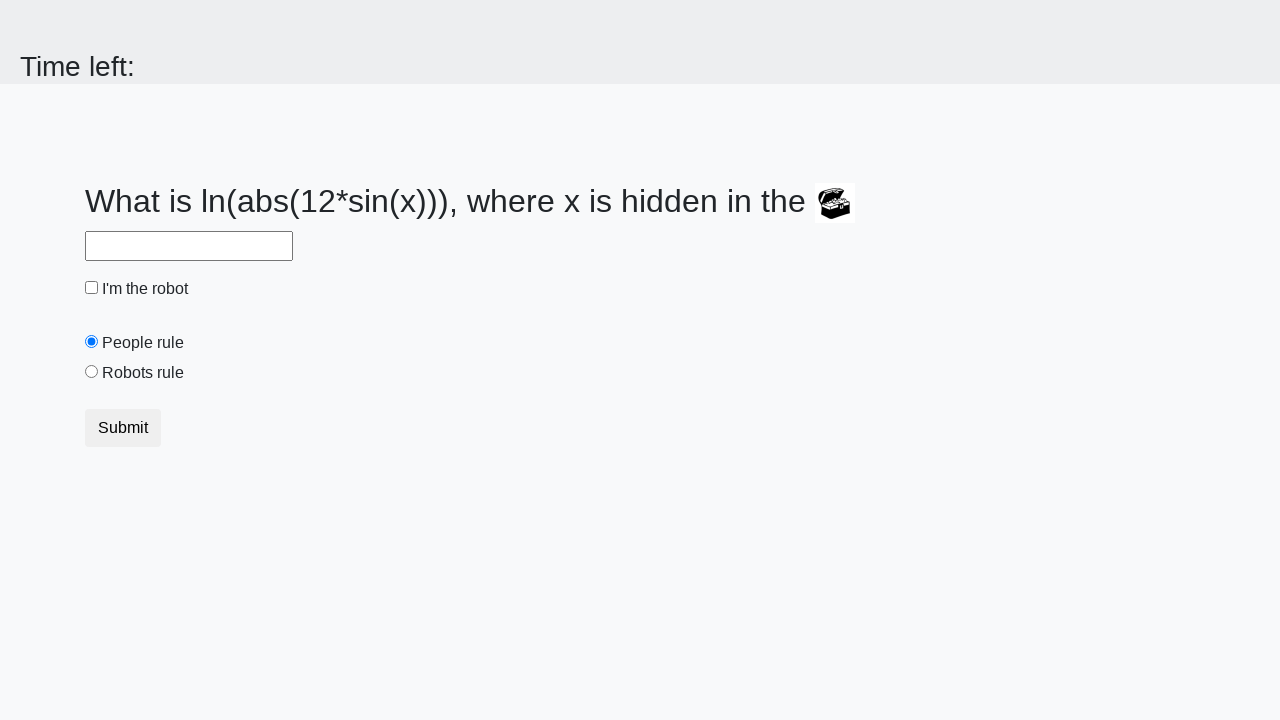

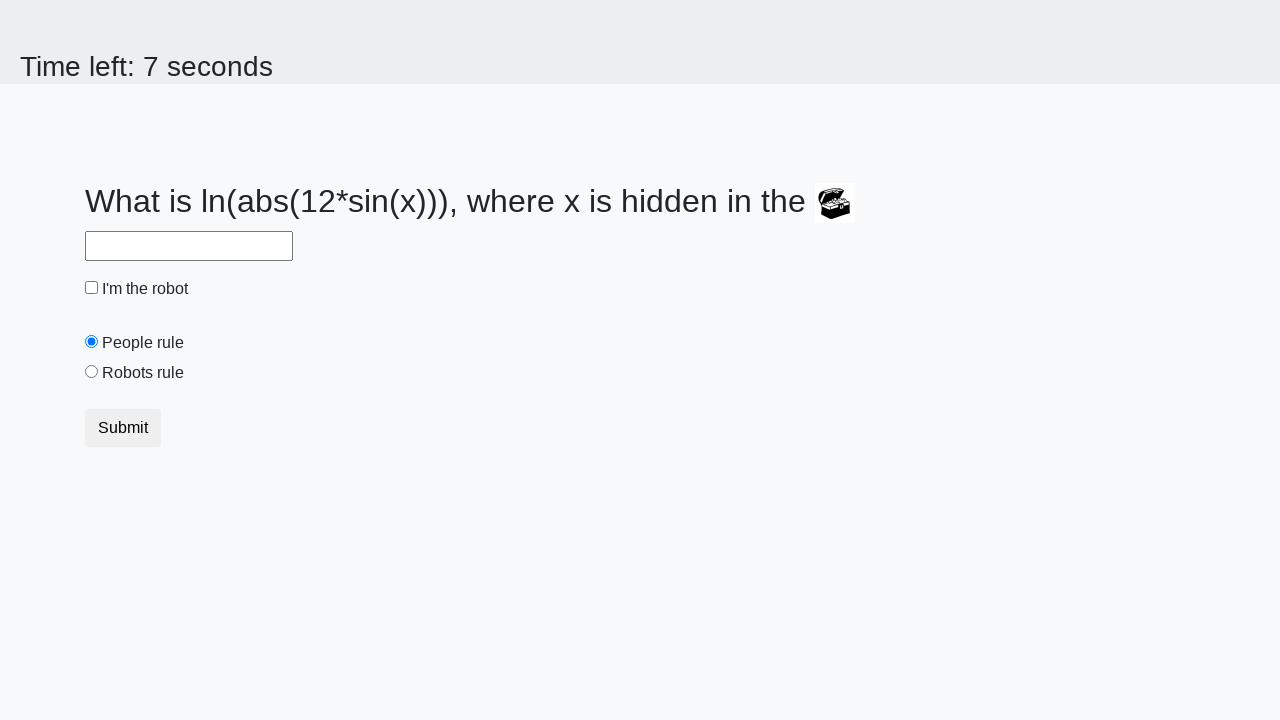